Tests table sorting by clicking the Due column header twice to verify values are sorted in descending order

Starting URL: http://the-internet.herokuapp.com/tables

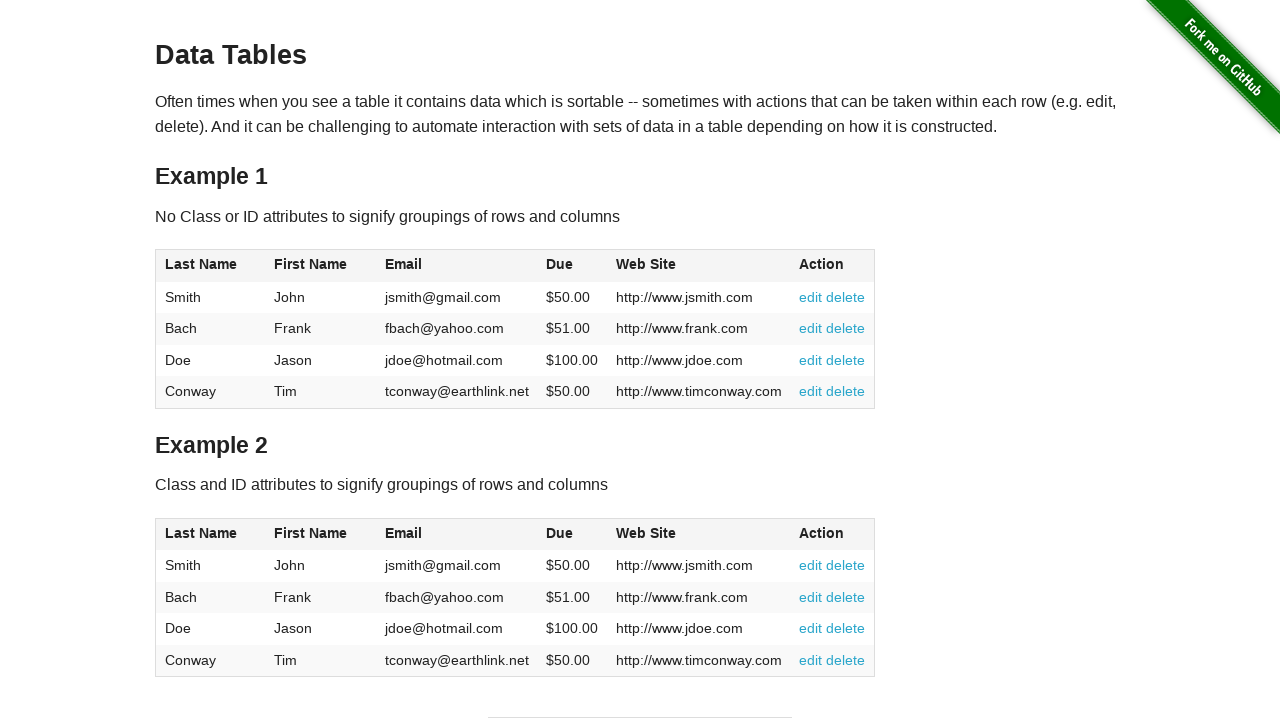

Clicked Due column header first time at (572, 266) on #table1 thead tr th:nth-of-type(4)
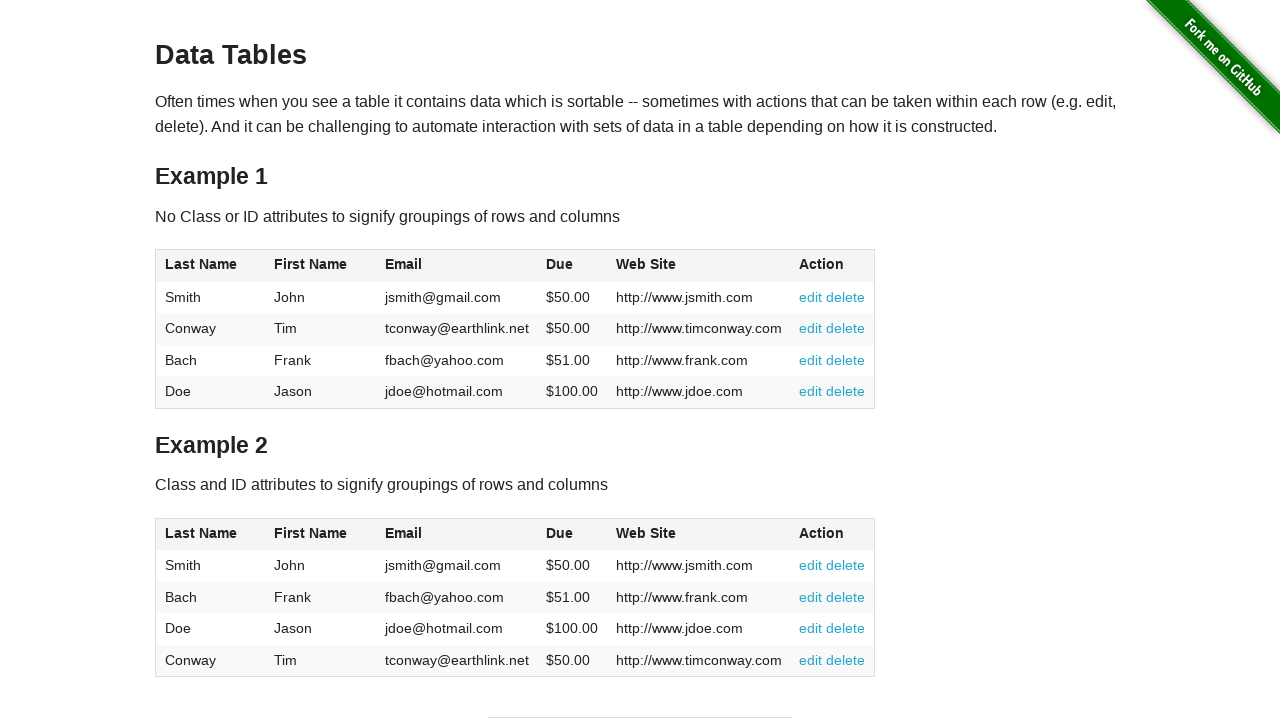

Clicked Due column header second time to sort descending at (572, 266) on #table1 thead tr th:nth-of-type(4)
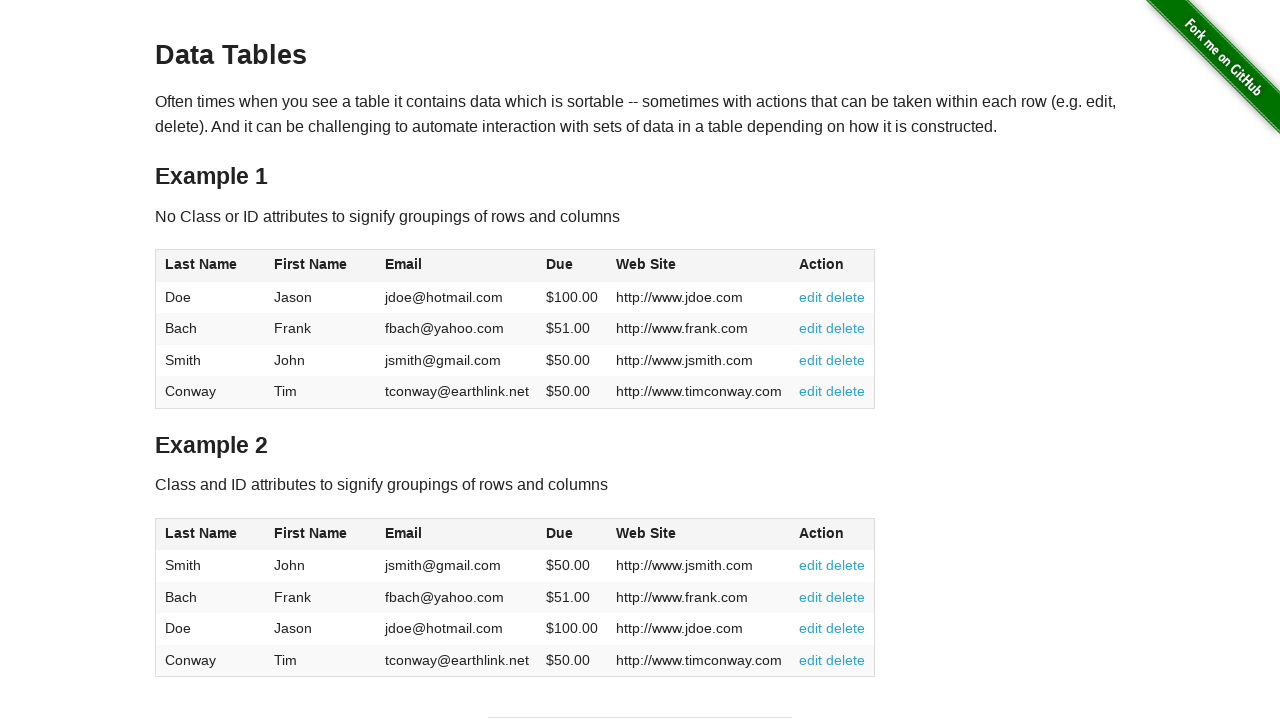

Table sorted in descending order by Due column
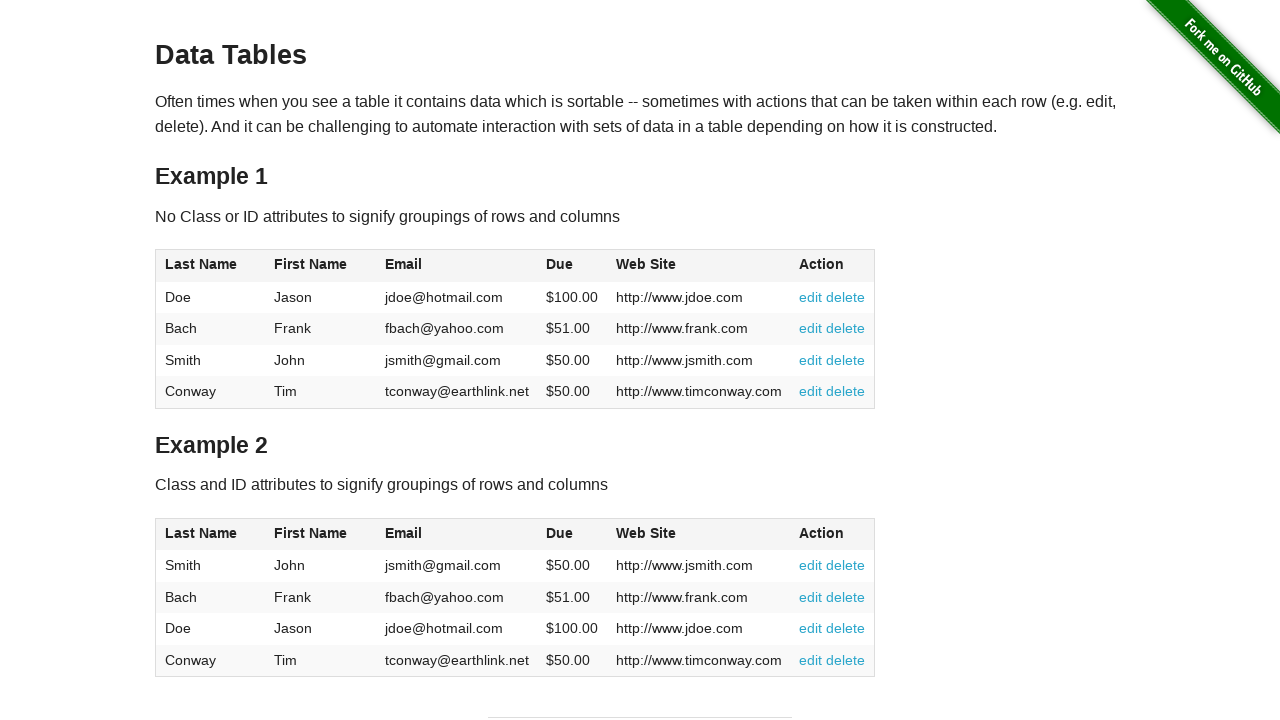

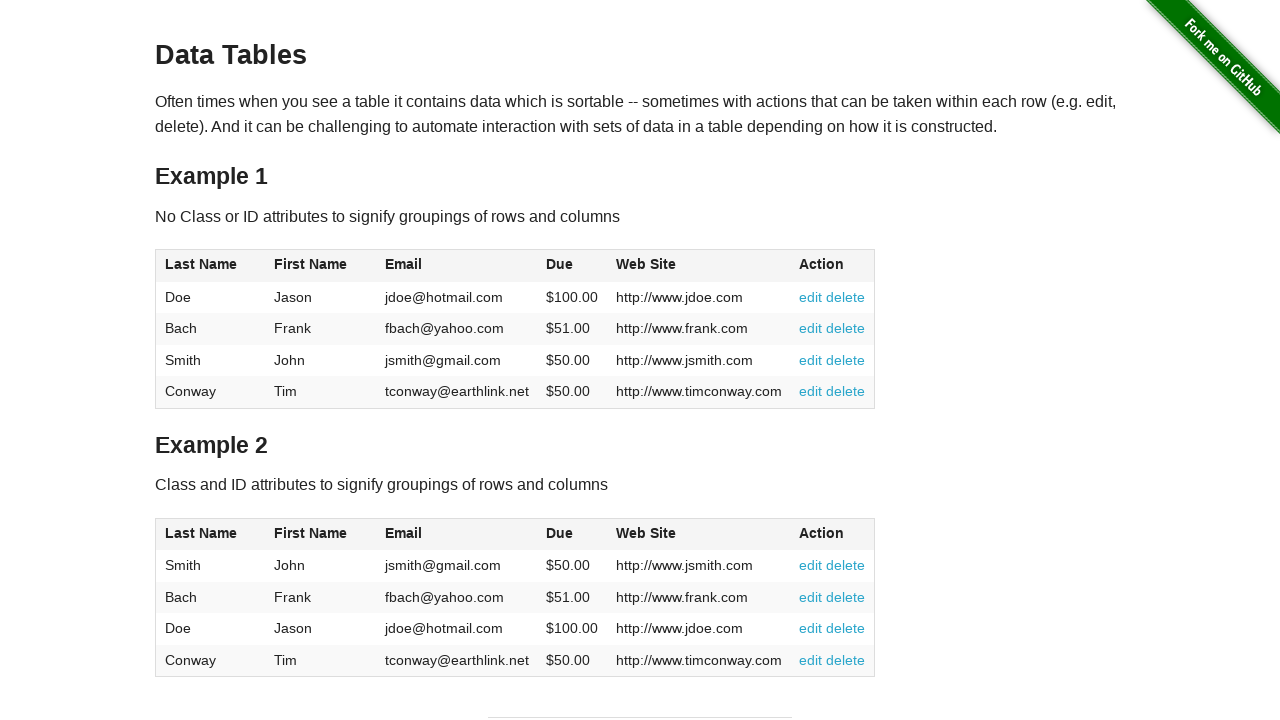